Tests nested frame navigation by clicking on the Nested Frames link, switching to nested frames (frame-top then frame-middle), and verifying the content element is accessible within the innermost frame.

Starting URL: http://the-internet.herokuapp.com/

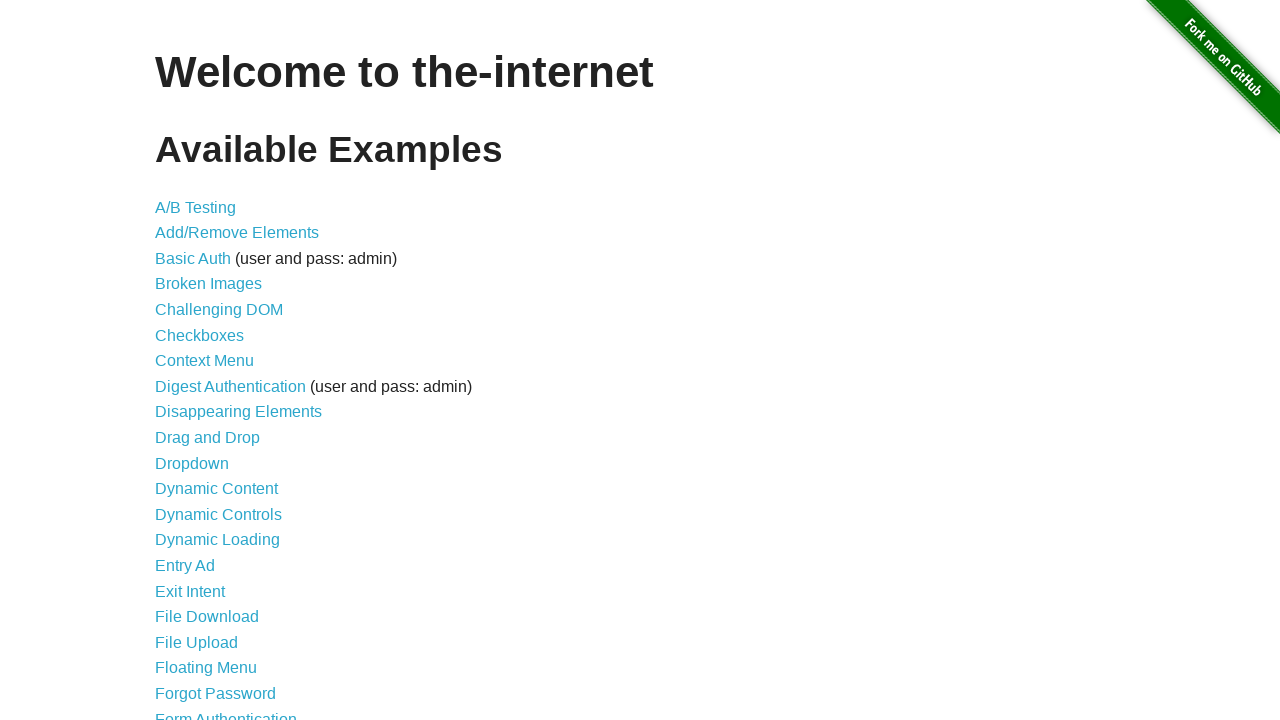

Clicked on the Nested Frames link at (210, 395) on xpath=//a[text()='Nested Frames']
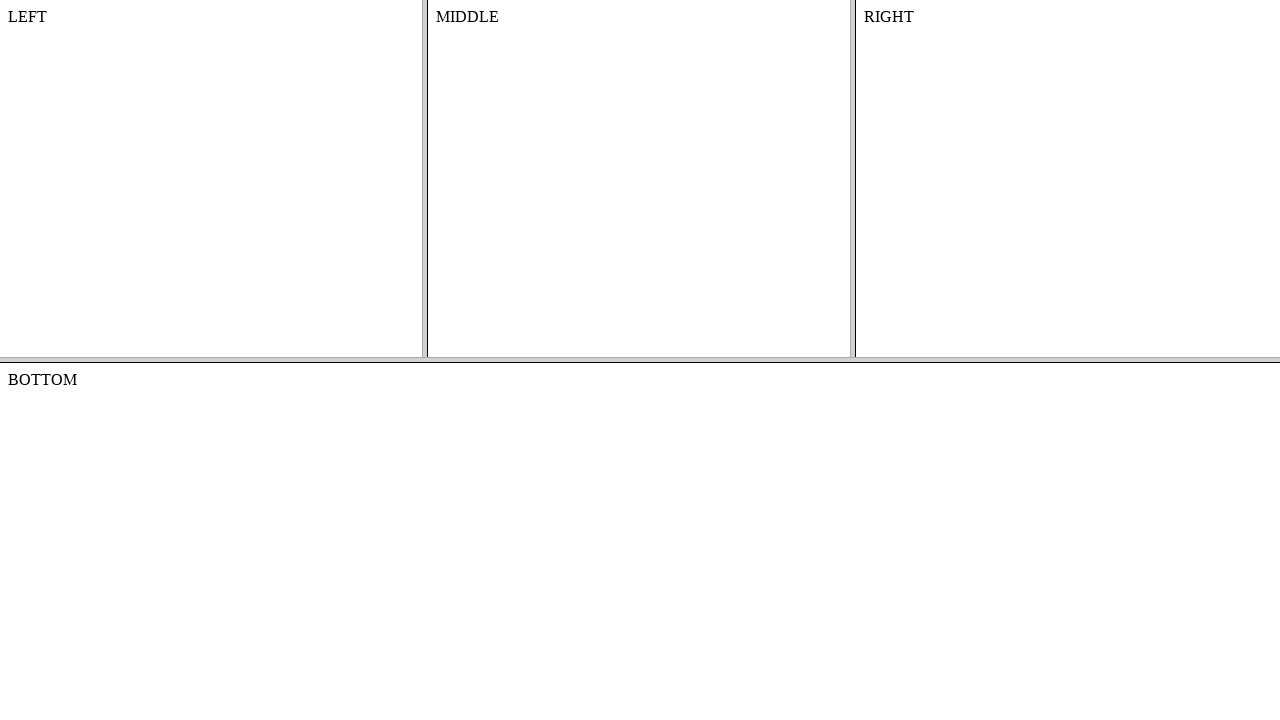

Waited for frame-top to load
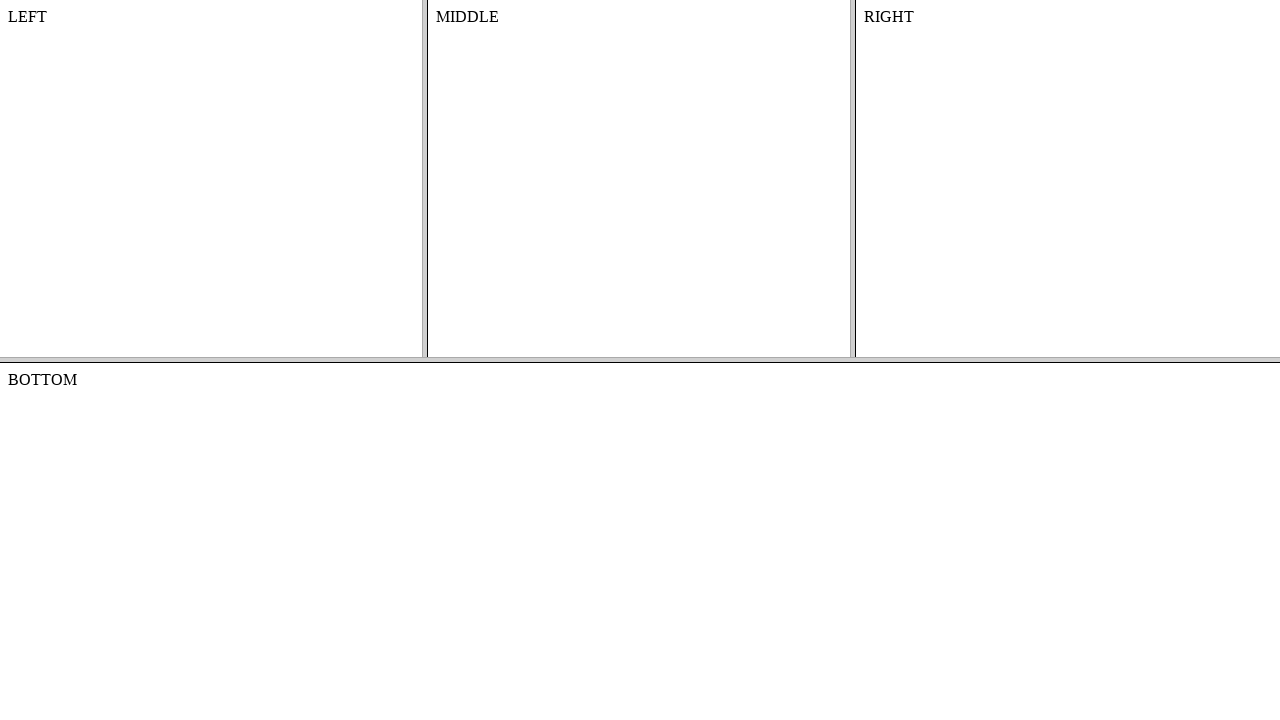

Switched to top frame (frame-top)
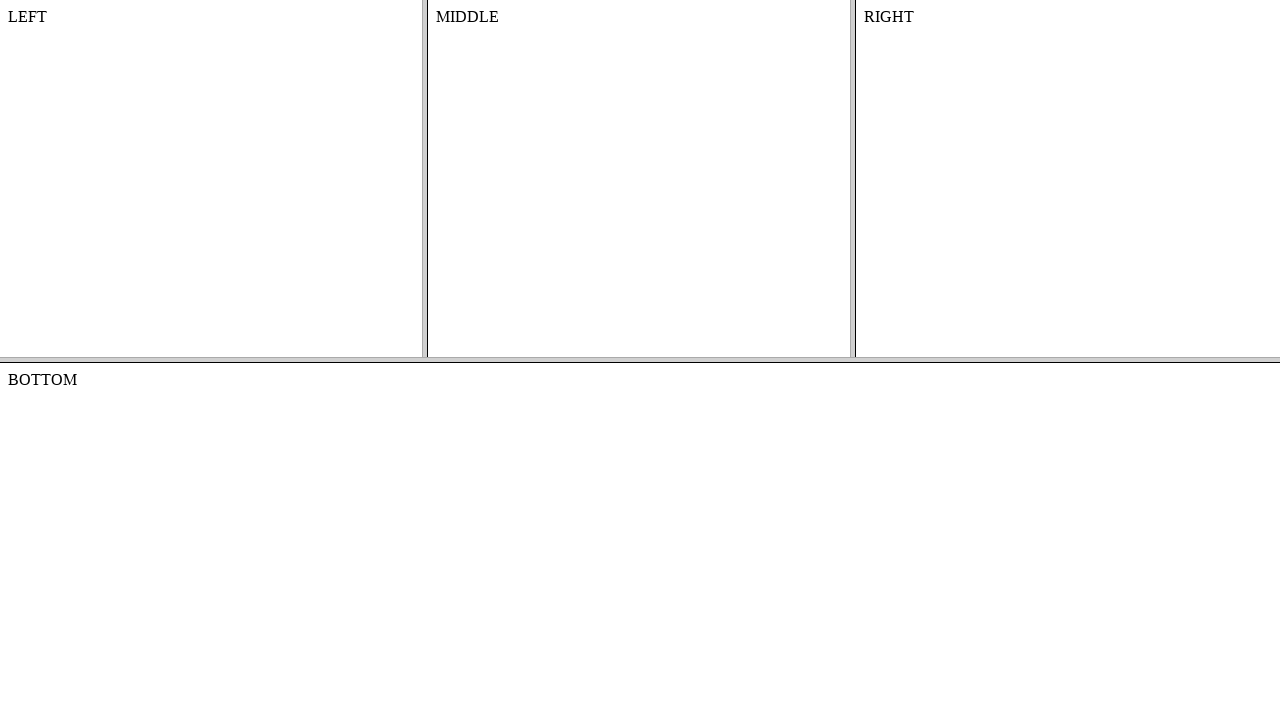

Switched to middle frame (frame-middle) within top frame
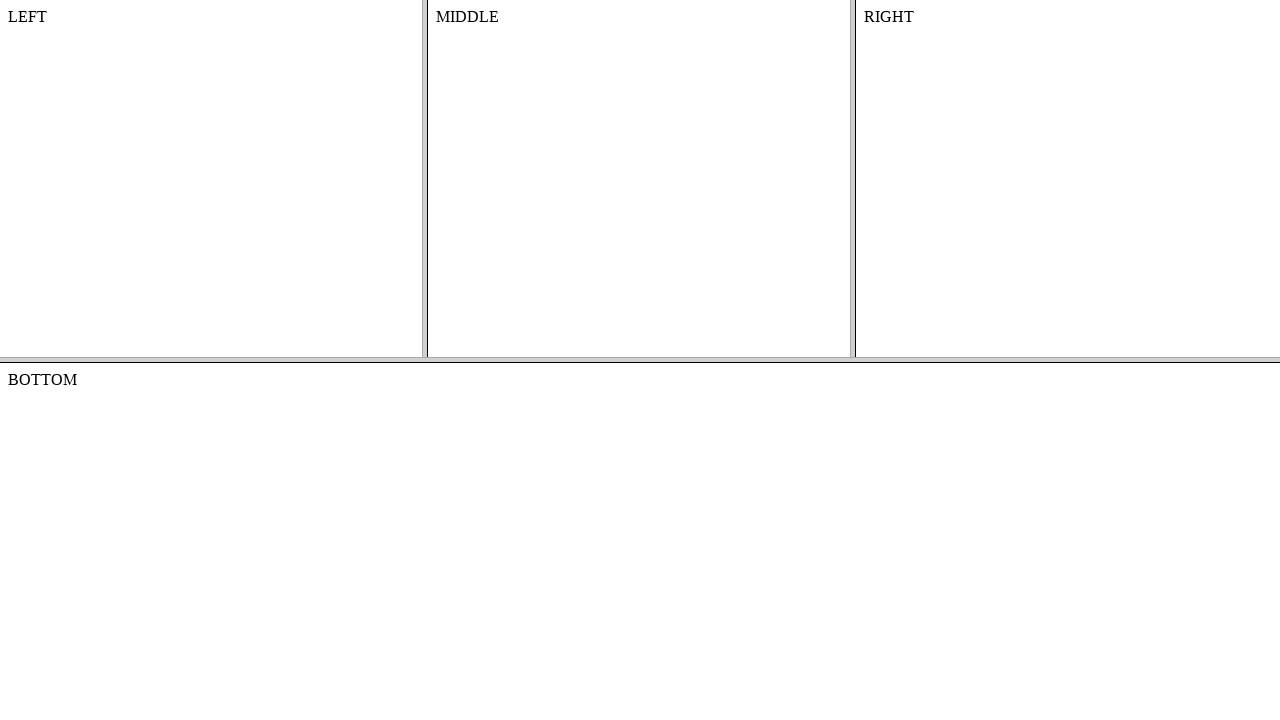

Located content element within middle frame
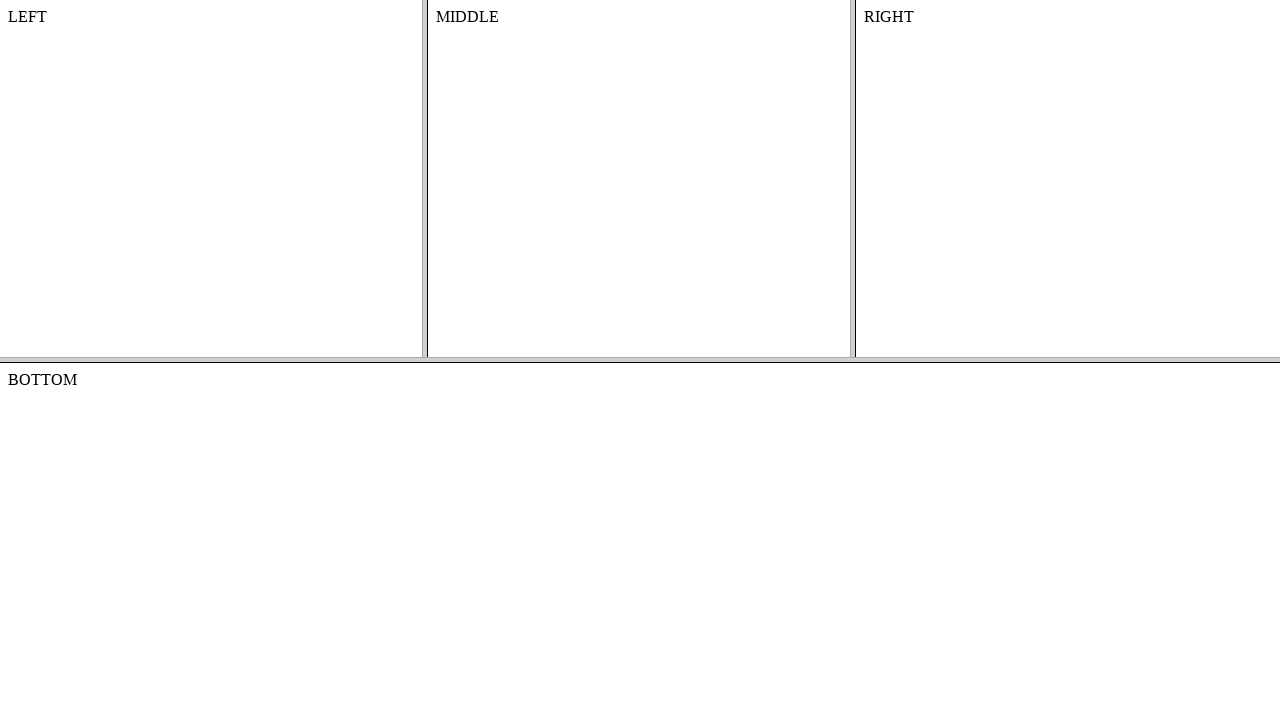

Verified content element is accessible in innermost frame
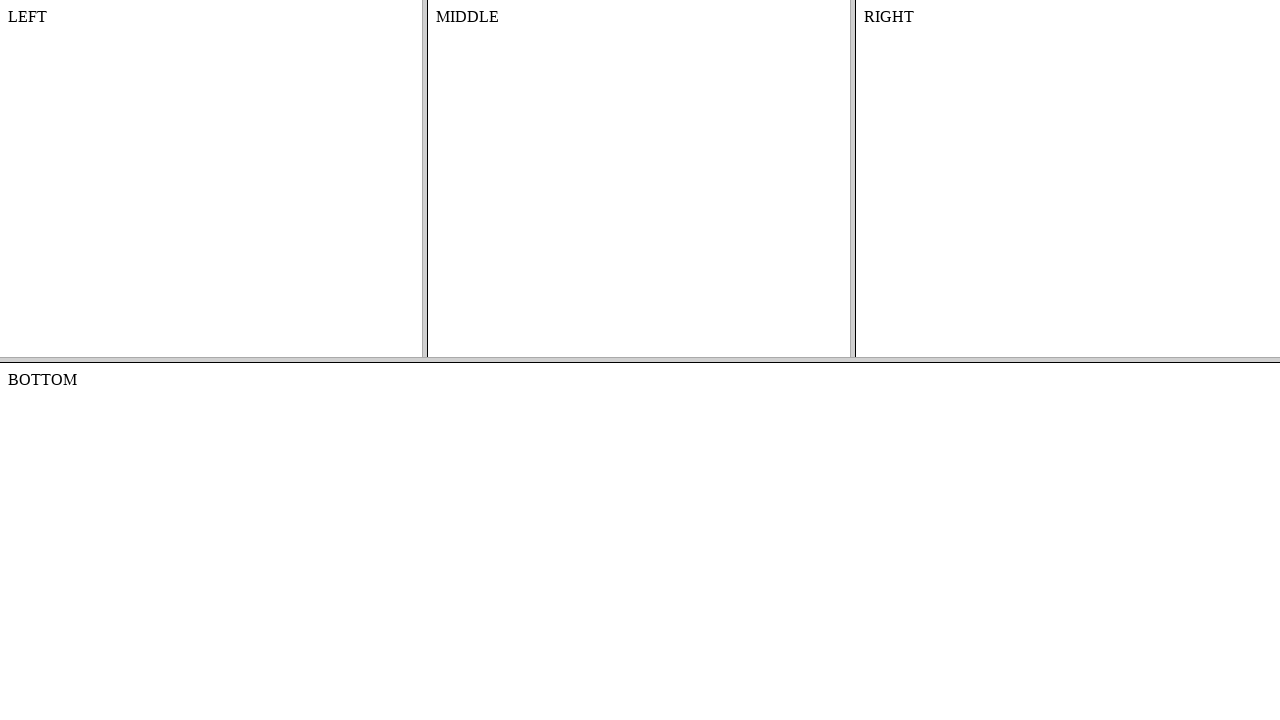

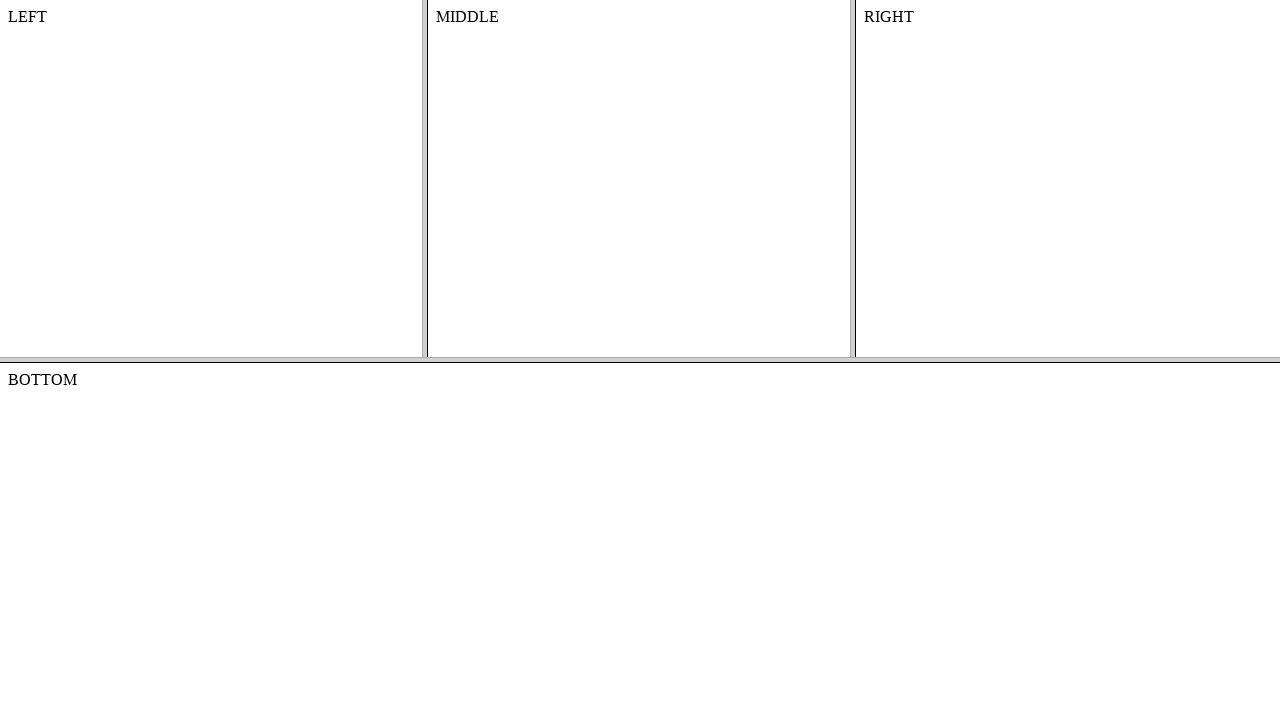